Tests navigation from the LMS homepage to the "My Account" page by clicking the navigation menu item and verifying the page title is correct.

Starting URL: https://alchemy.hguy.co/lms/

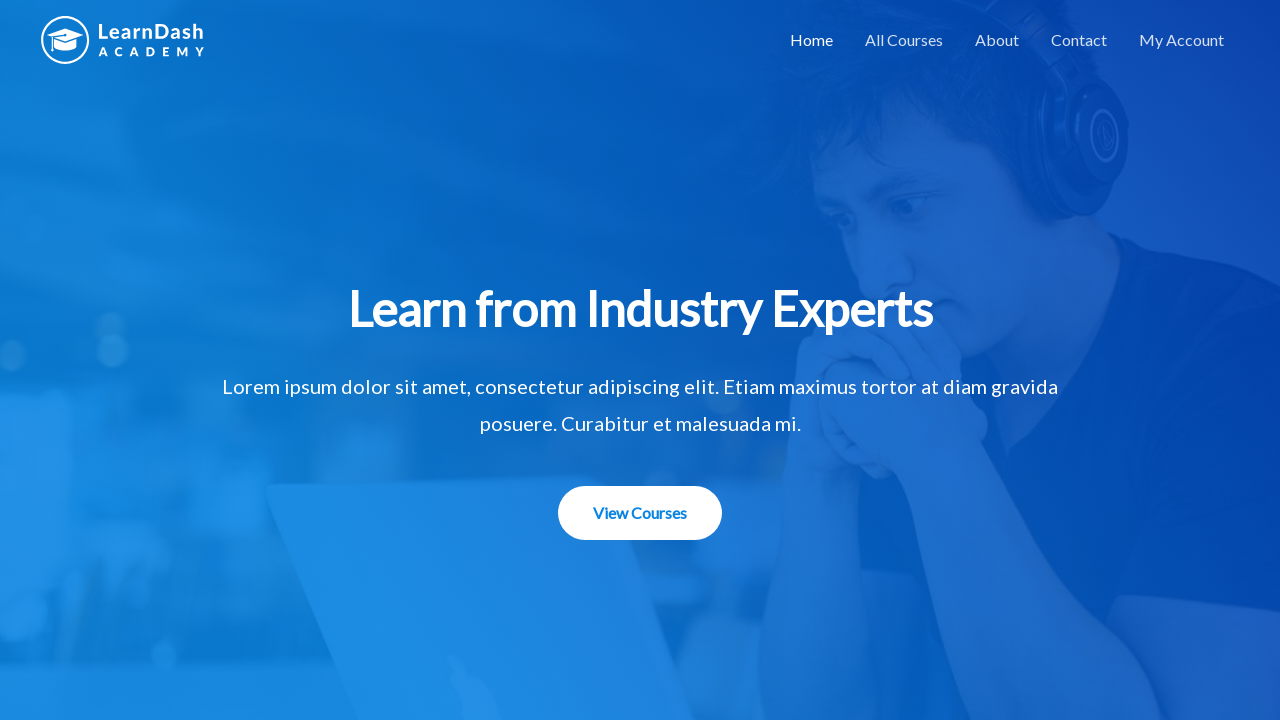

Clicked 'My Account' navigation link at (1182, 40) on xpath=//a[contains(text(),'My Account')]
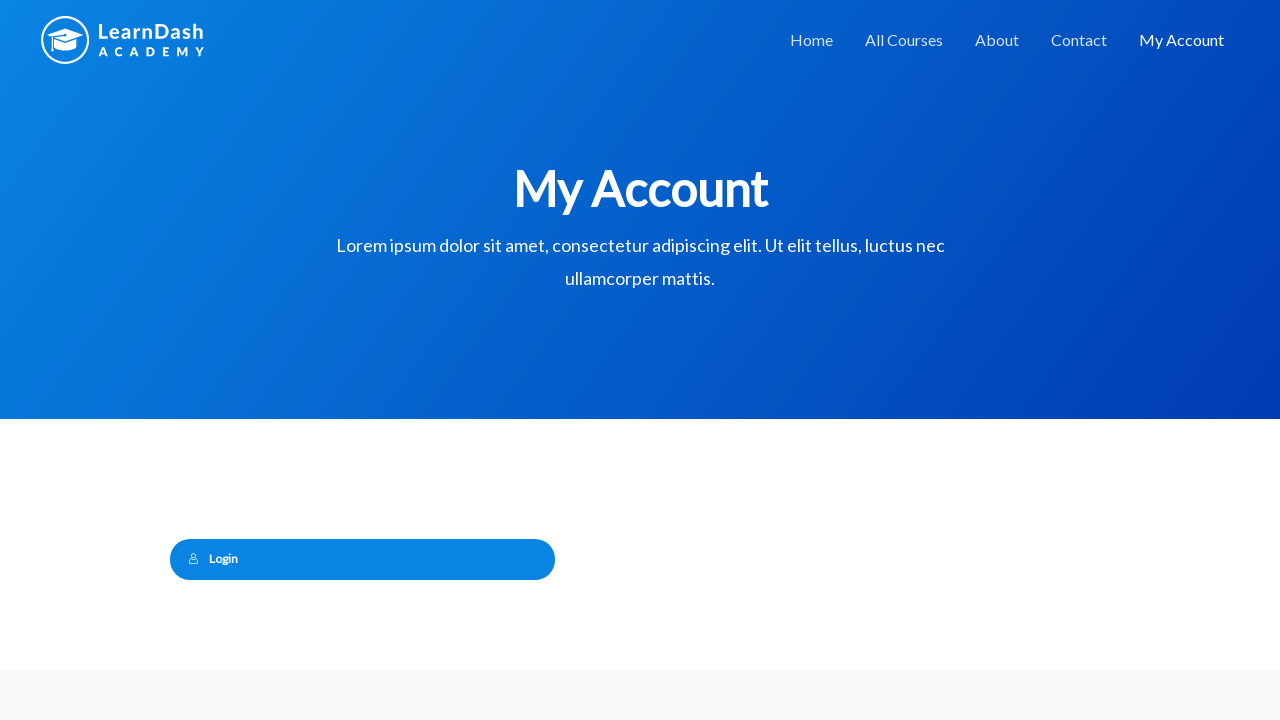

Page load state reached domcontentloaded
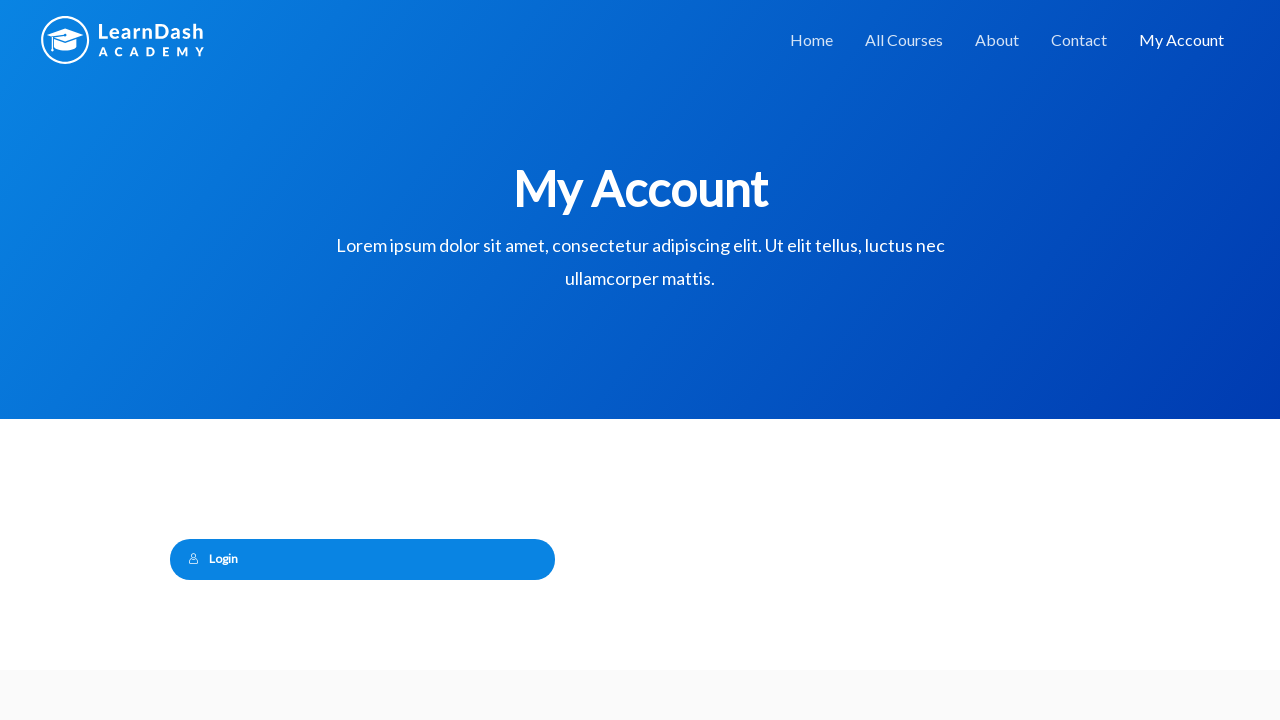

Retrieved page title: My Account – Alchemy LMS
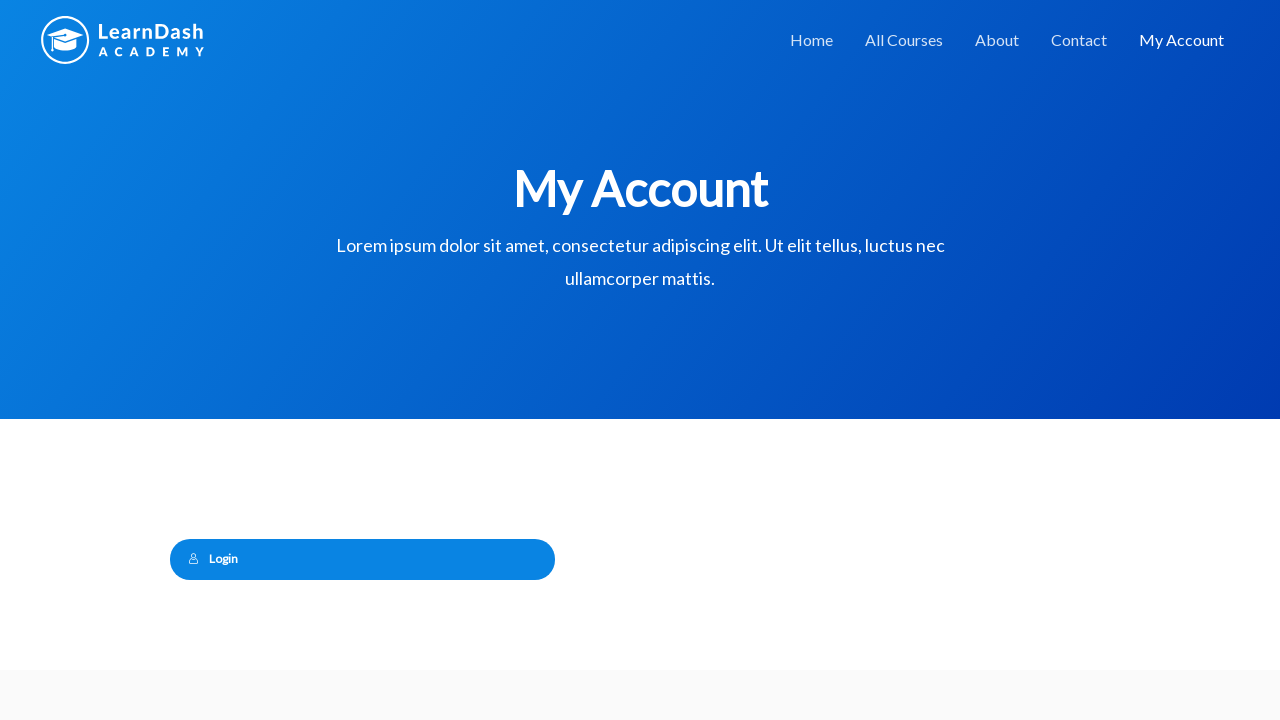

Printed page title to console: My Account – Alchemy LMS
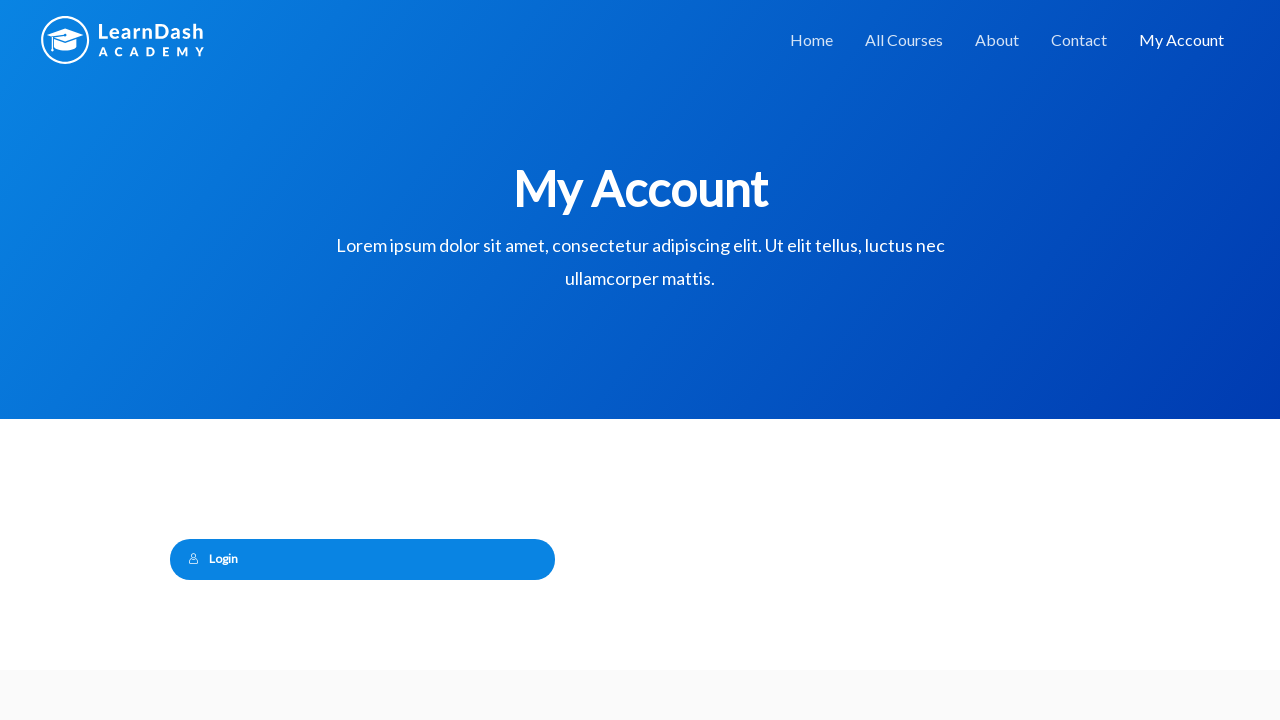

Verified page title is 'My Account – Alchemy LMS'
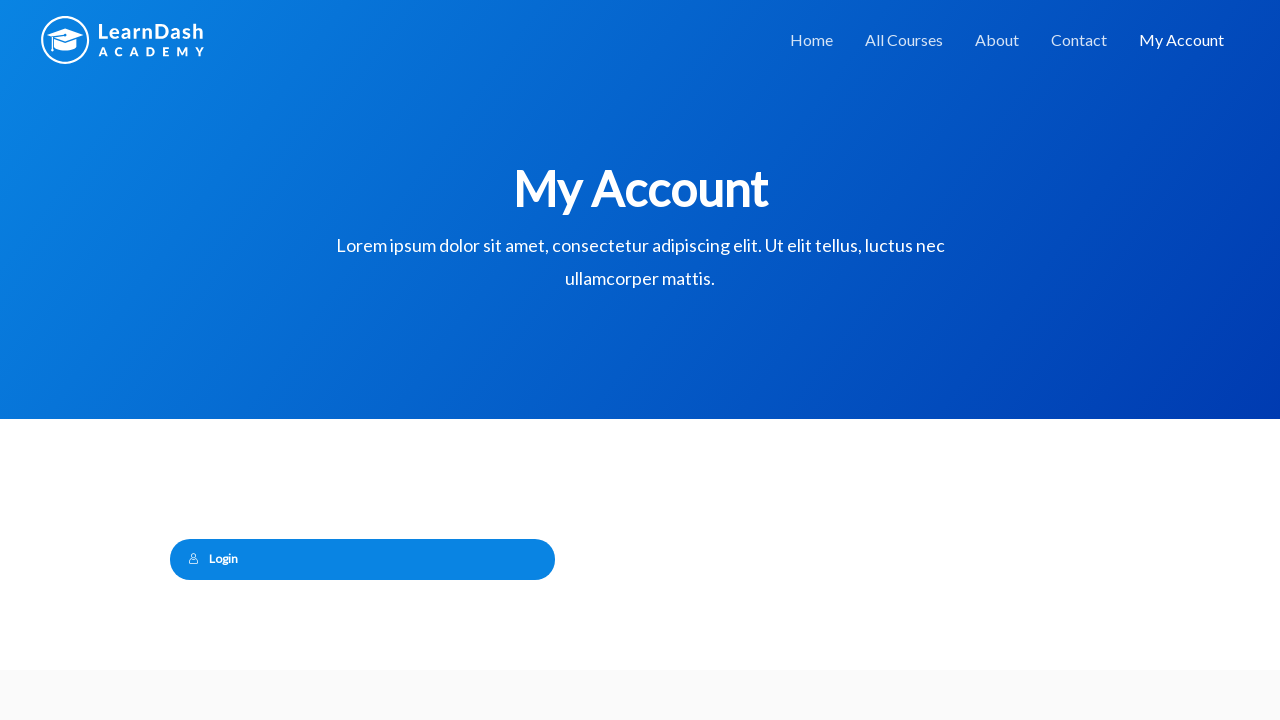

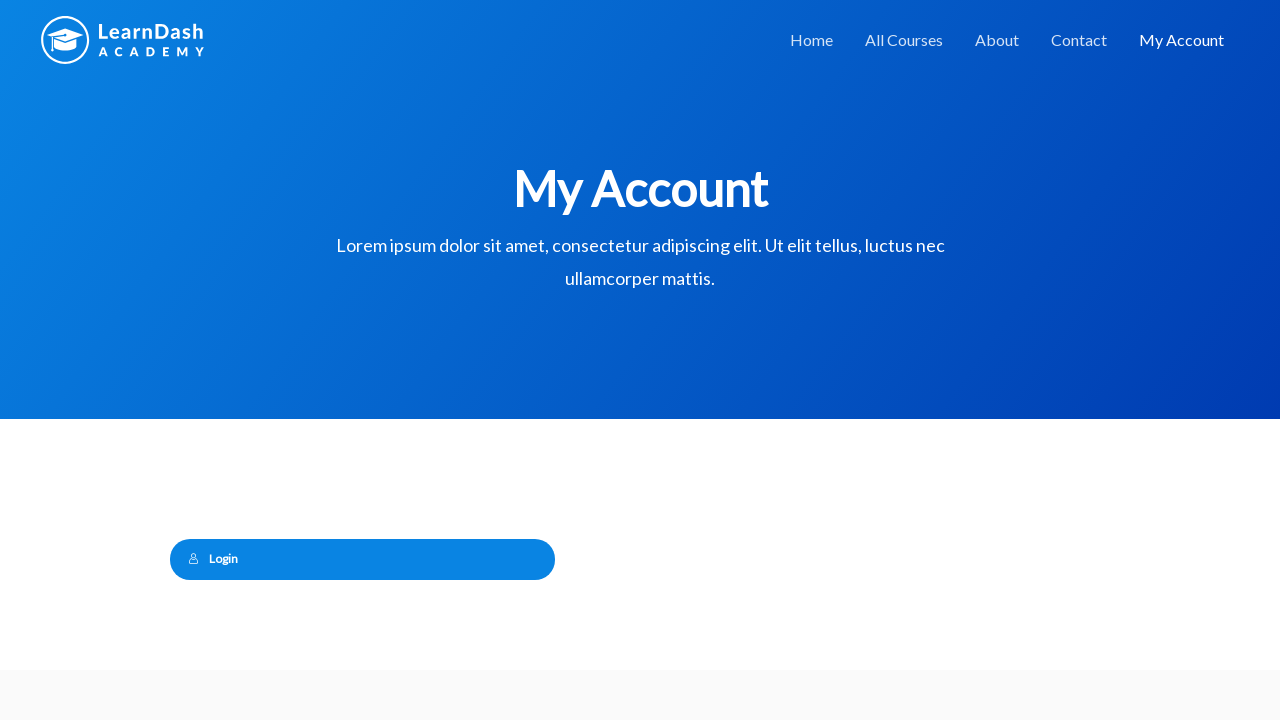